Verifies the registration form fields are visible including heading, username field, password field, register button, and back button

Starting URL: https://anatoly-karpovich.github.io/demo-login-form/

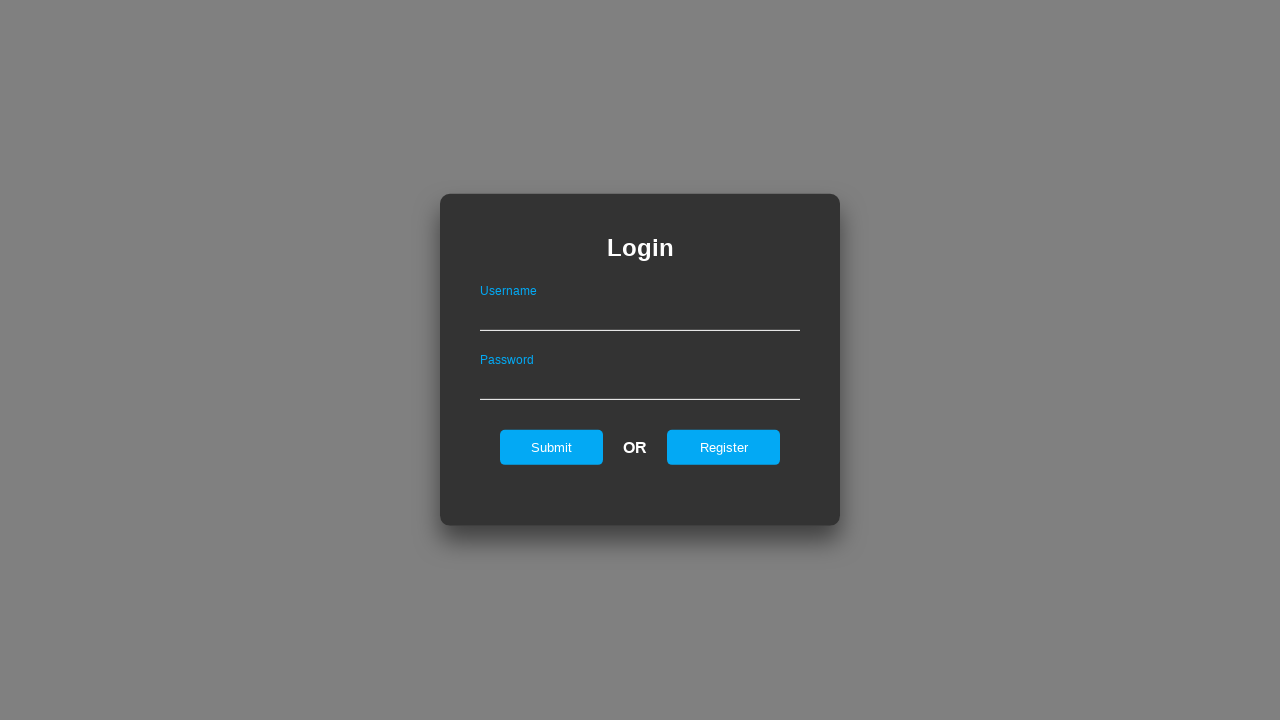

Login form loaded and visible
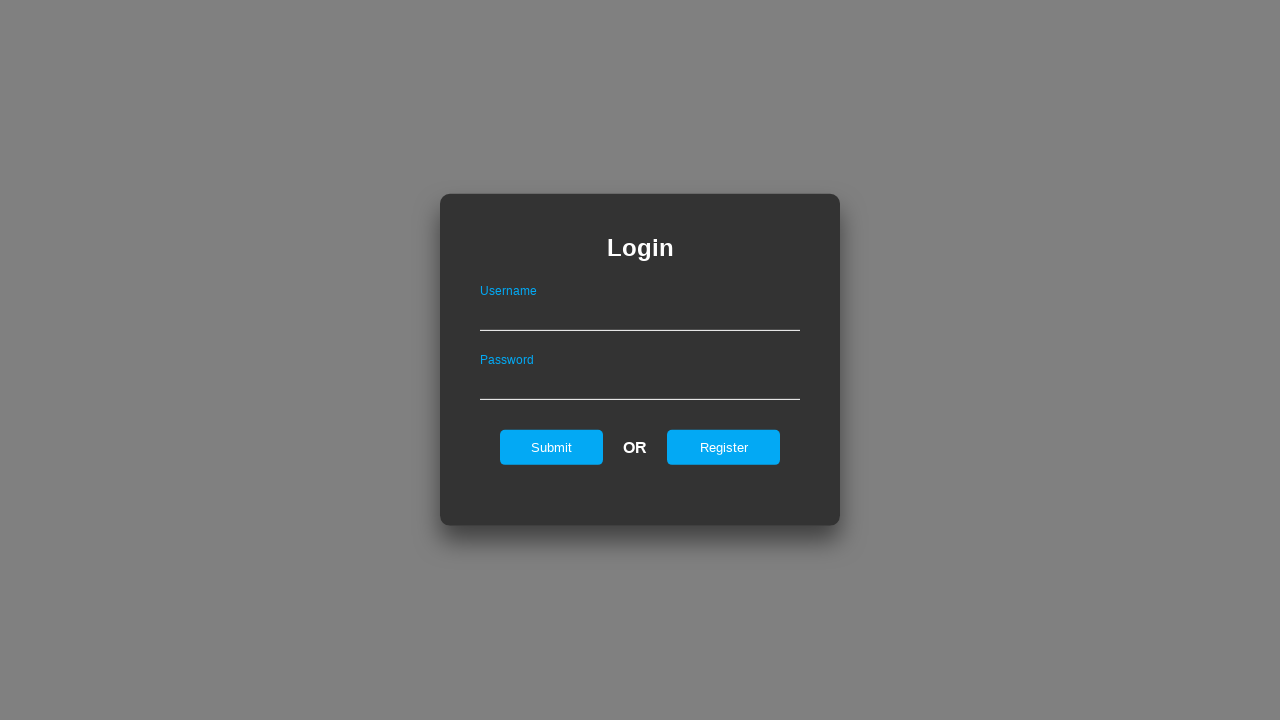

Clicked register button to navigate to registration form at (724, 447) on #registerOnLogin
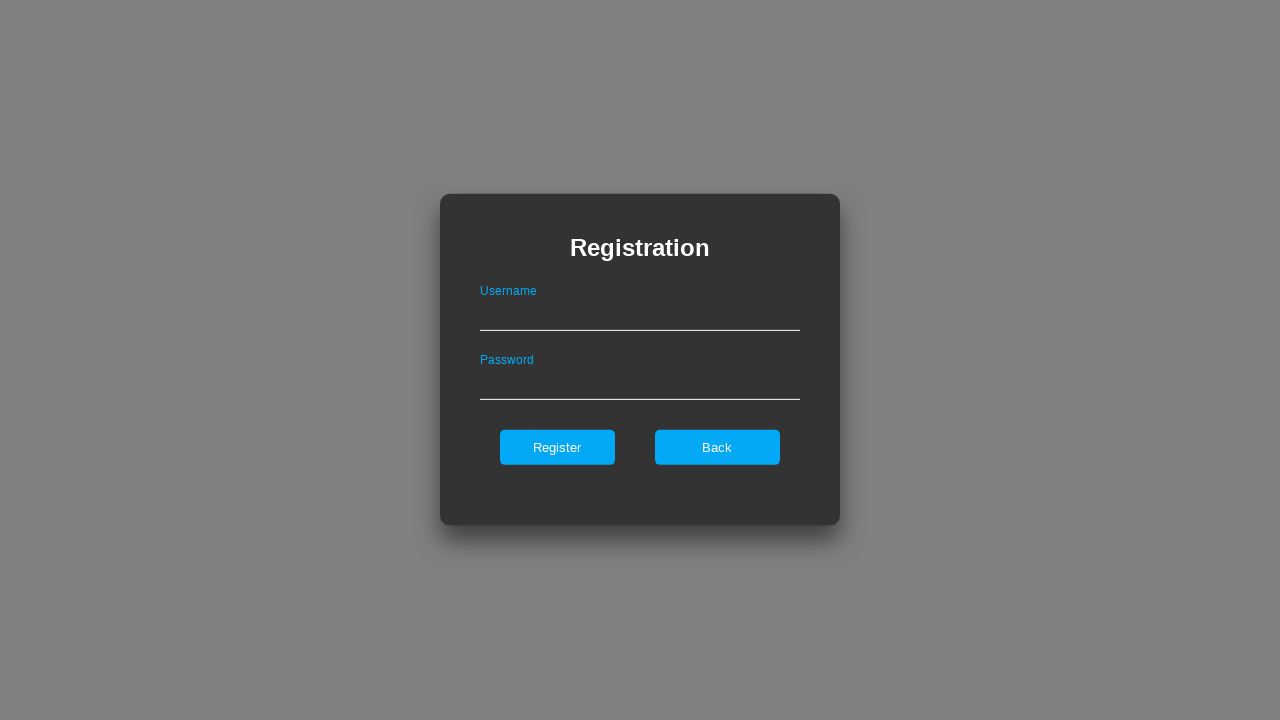

Registration form heading is visible
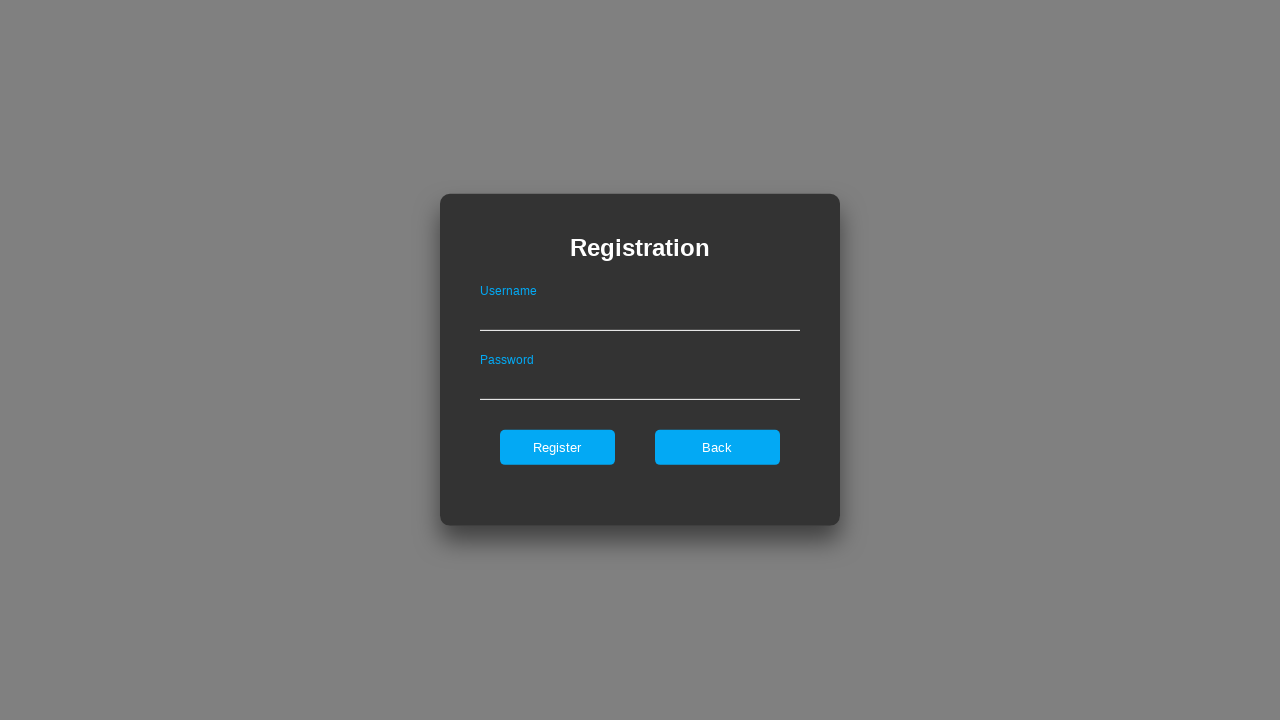

Username field is visible
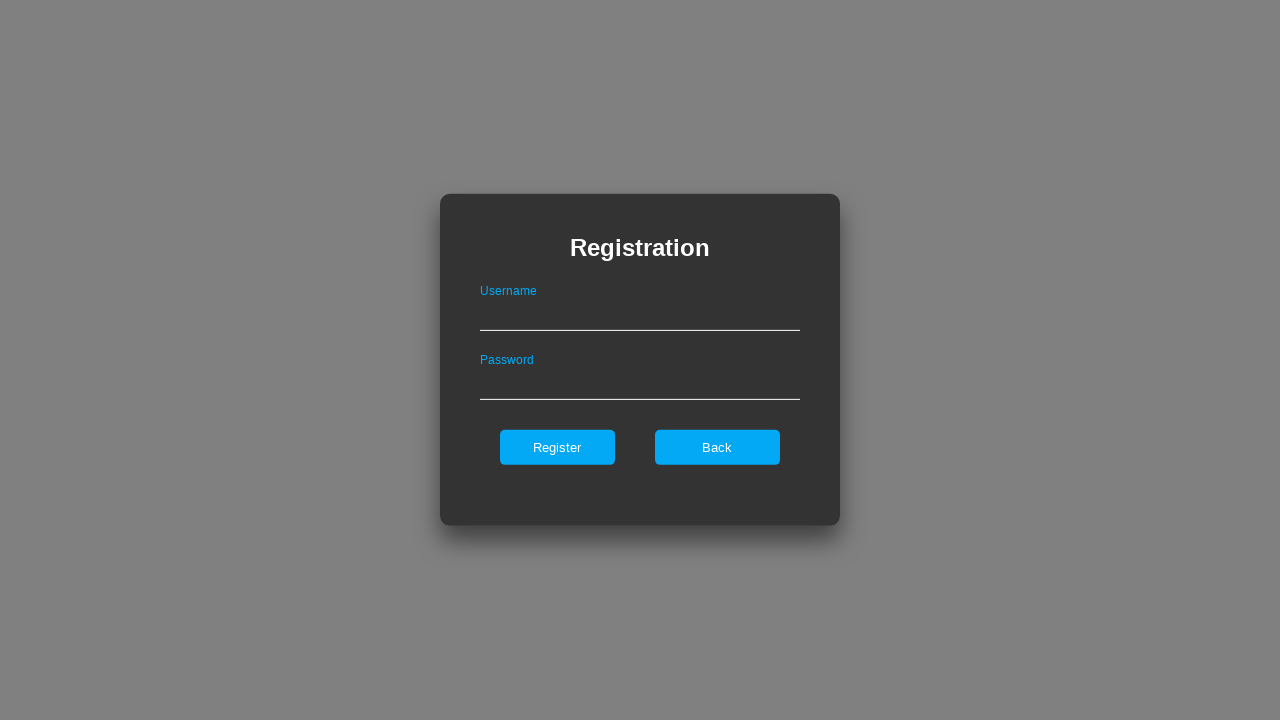

Password field is visible
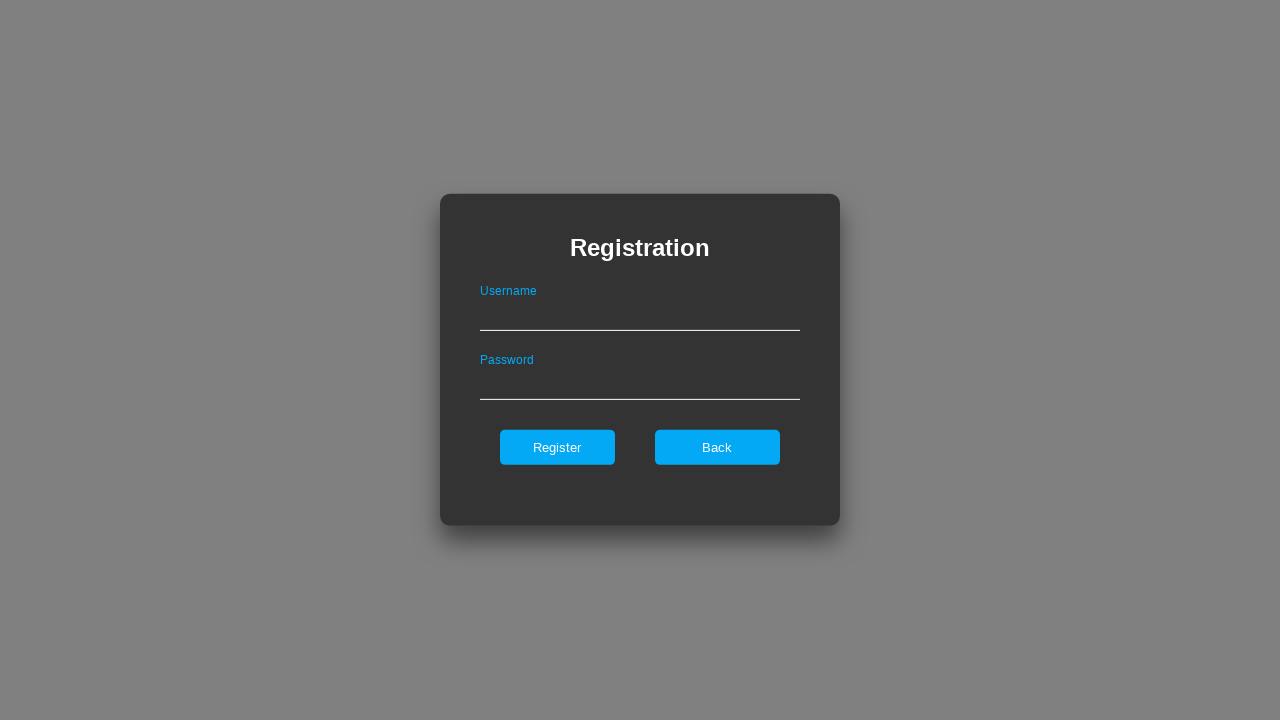

Register button is visible
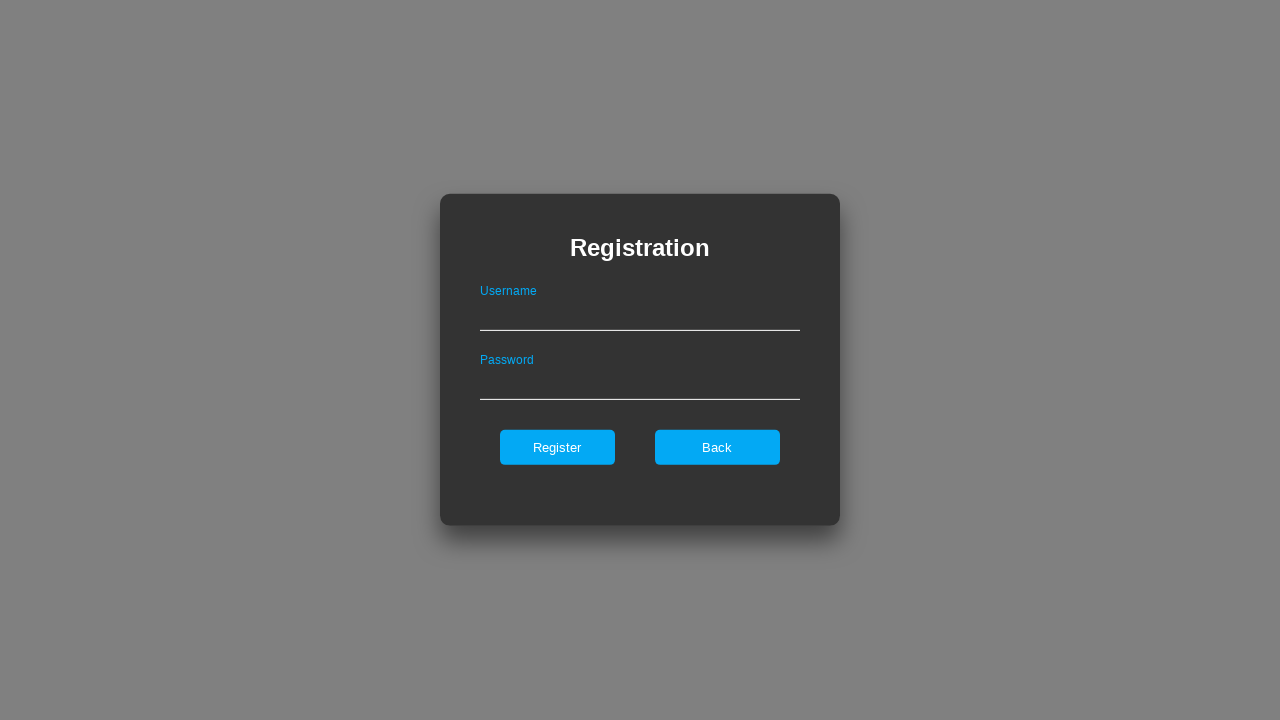

Back button is visible
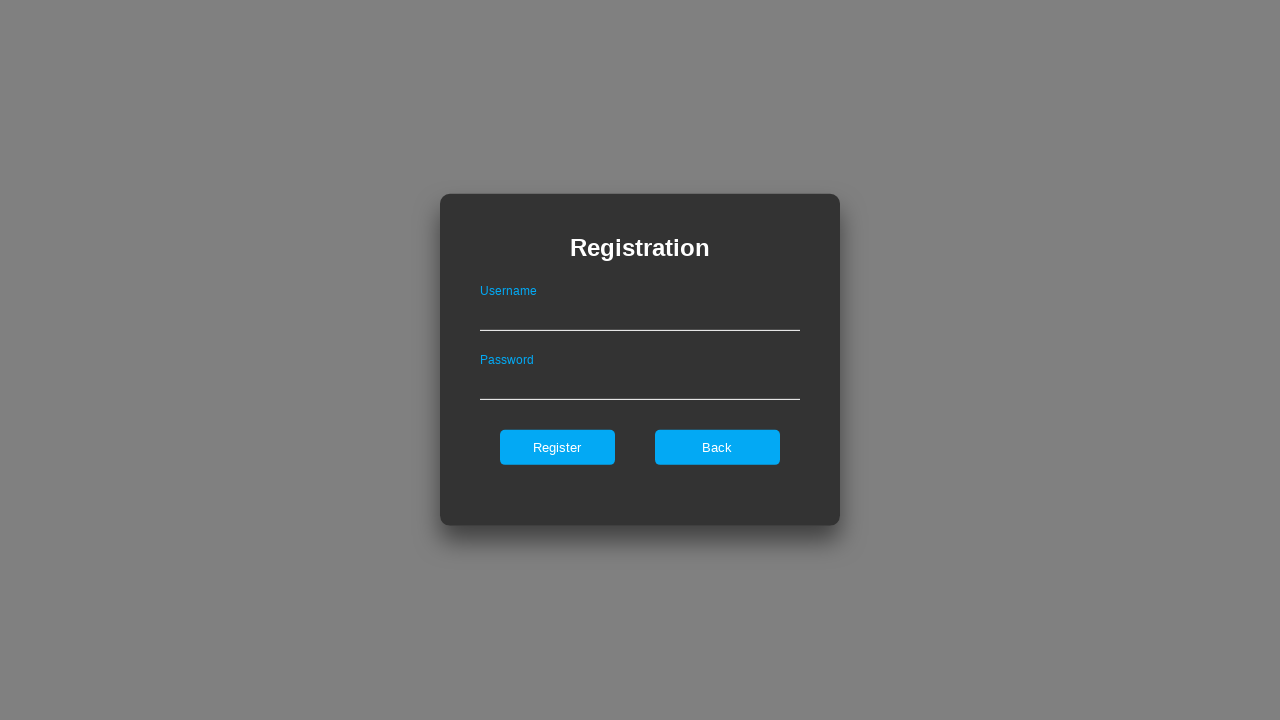

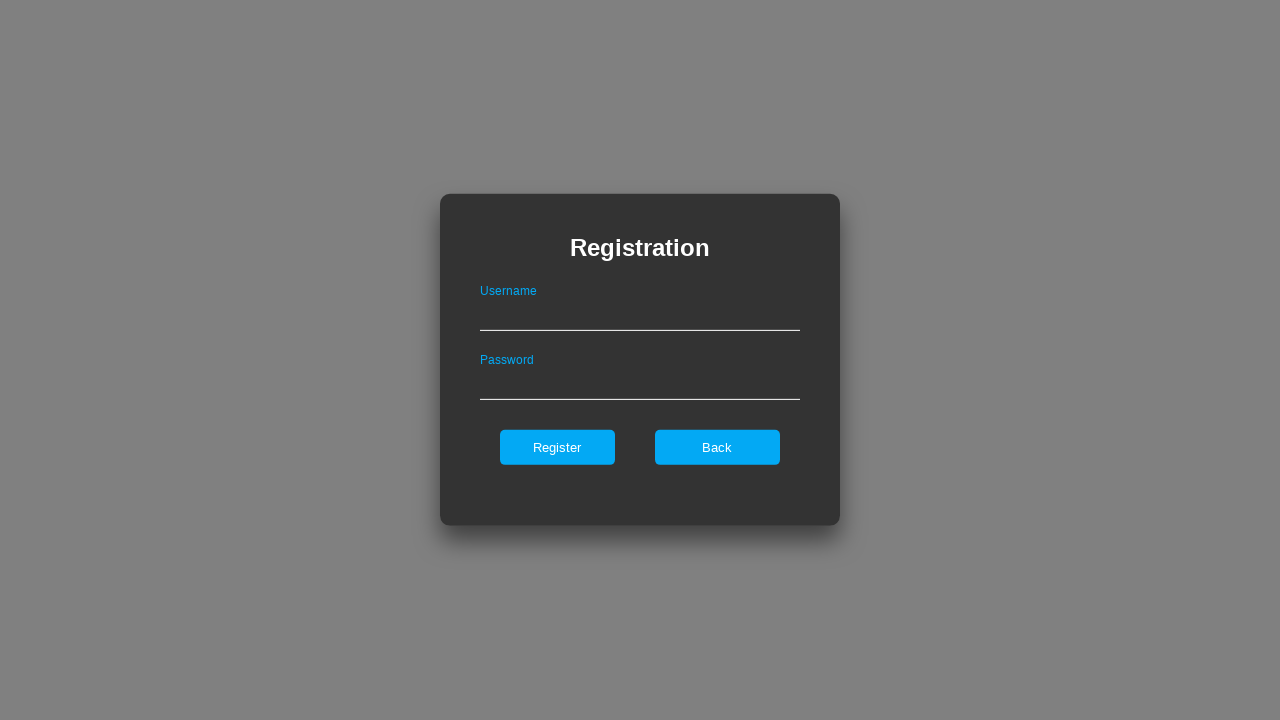